Tests navigation through the Heroku test site by clicking on "Shifting Content" and then "Example 2: An image" links

Starting URL: https://the-internet.herokuapp.com/

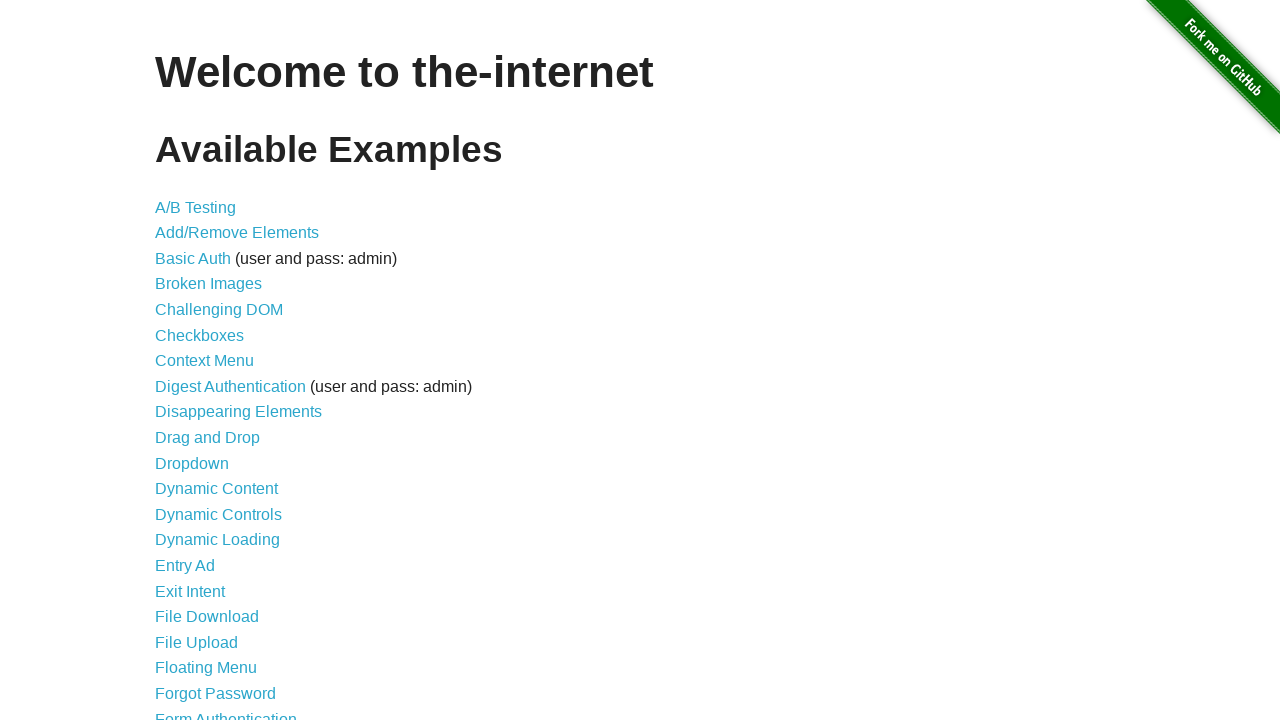

Clicked on 'Shifting Content' link at (212, 523) on text=Shifting Content
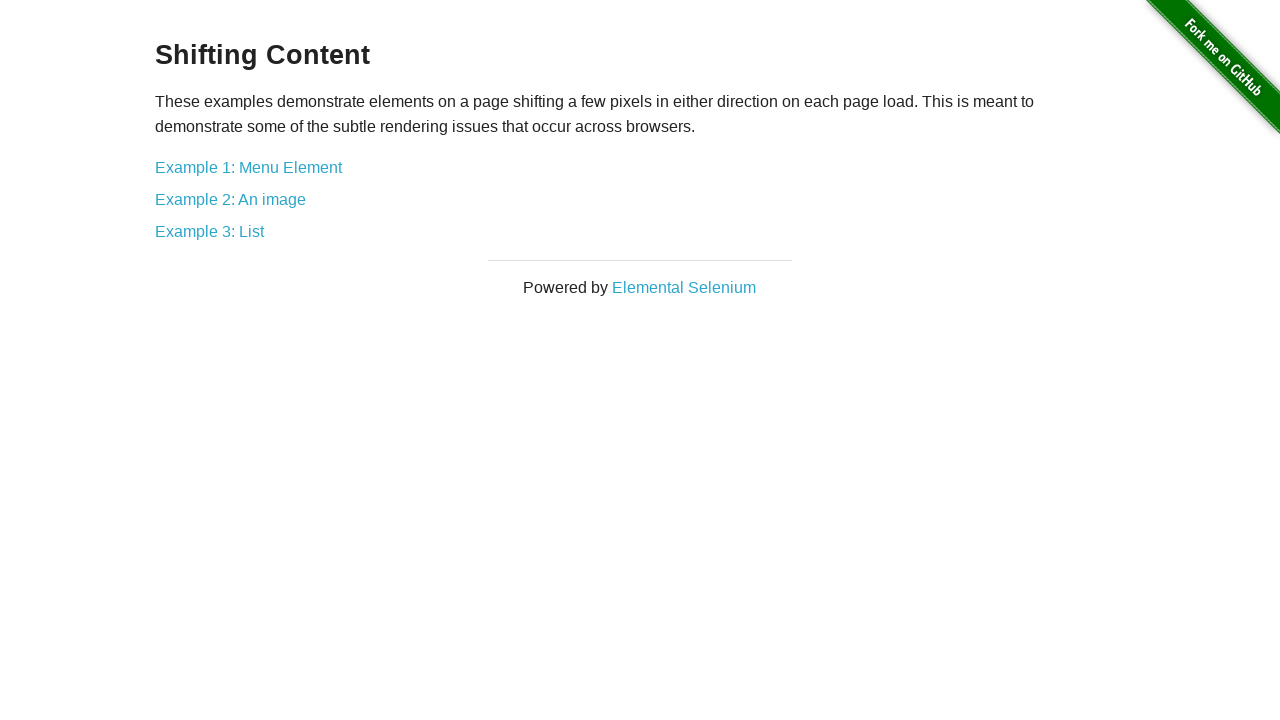

Clicked on 'Example 2: An image' link at (230, 199) on text=Example 2: An image
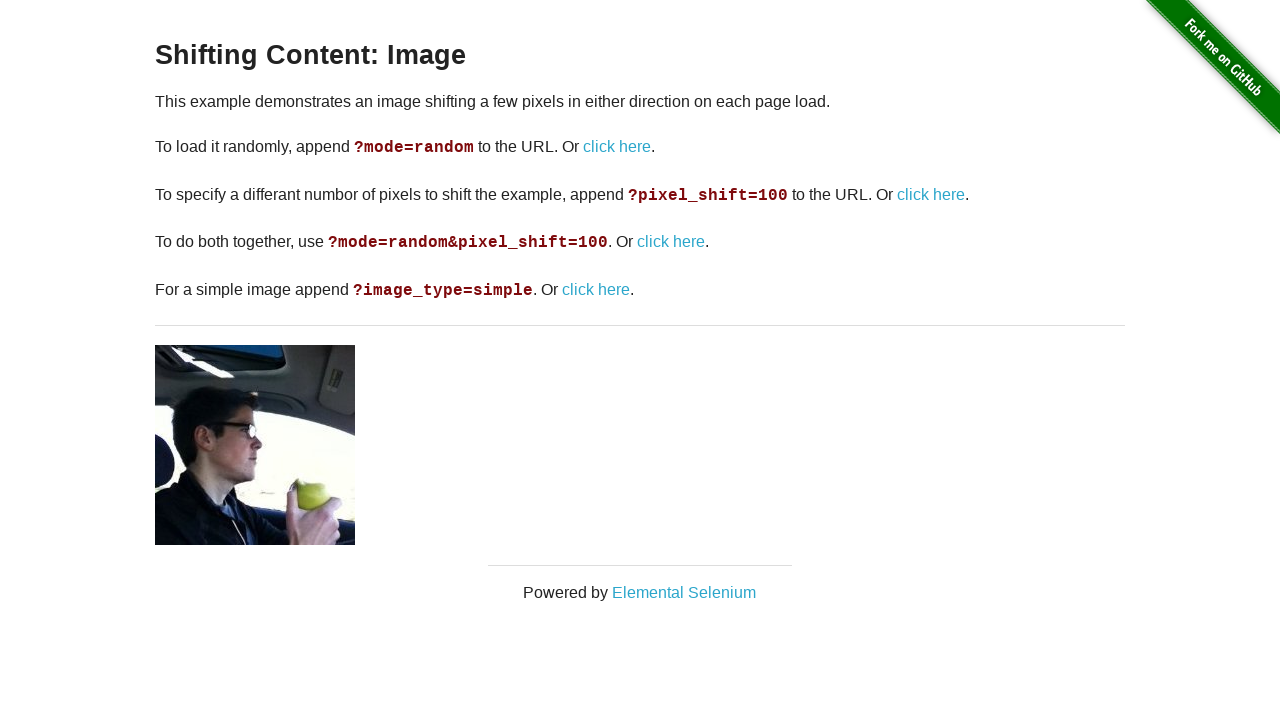

Verified navigation to the correct page: https://the-internet.herokuapp.com/shifting_content/image
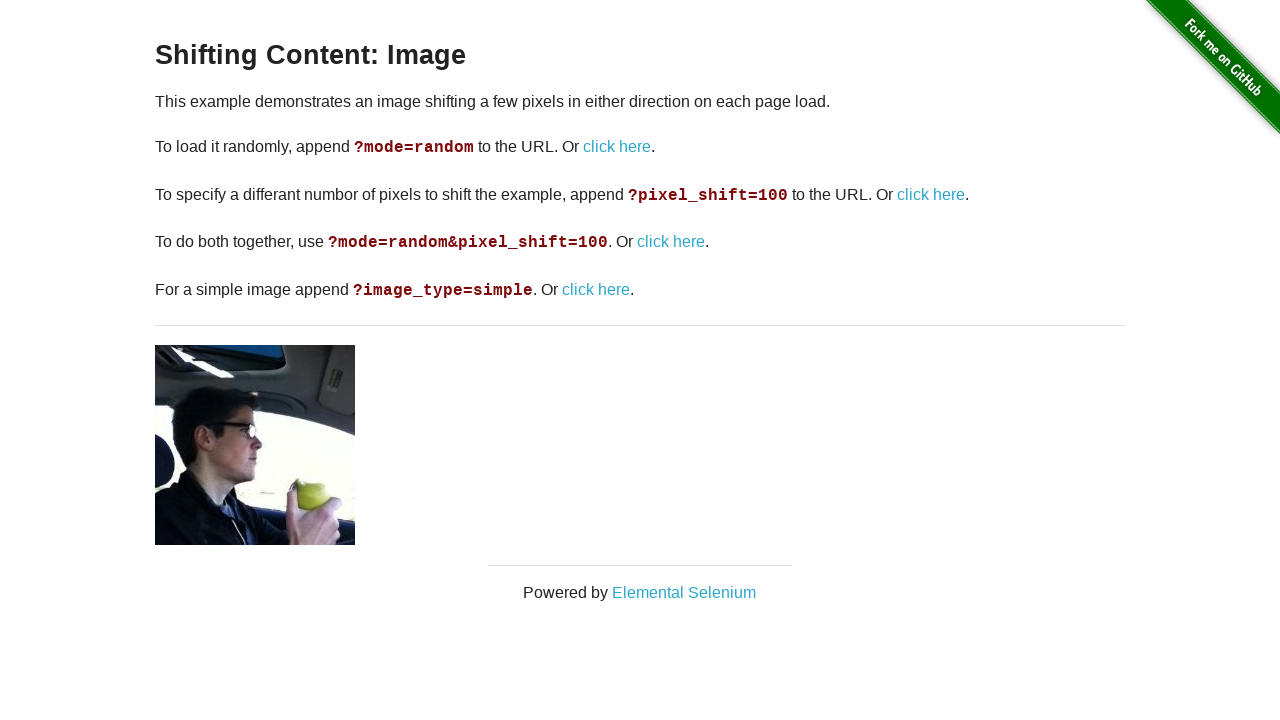

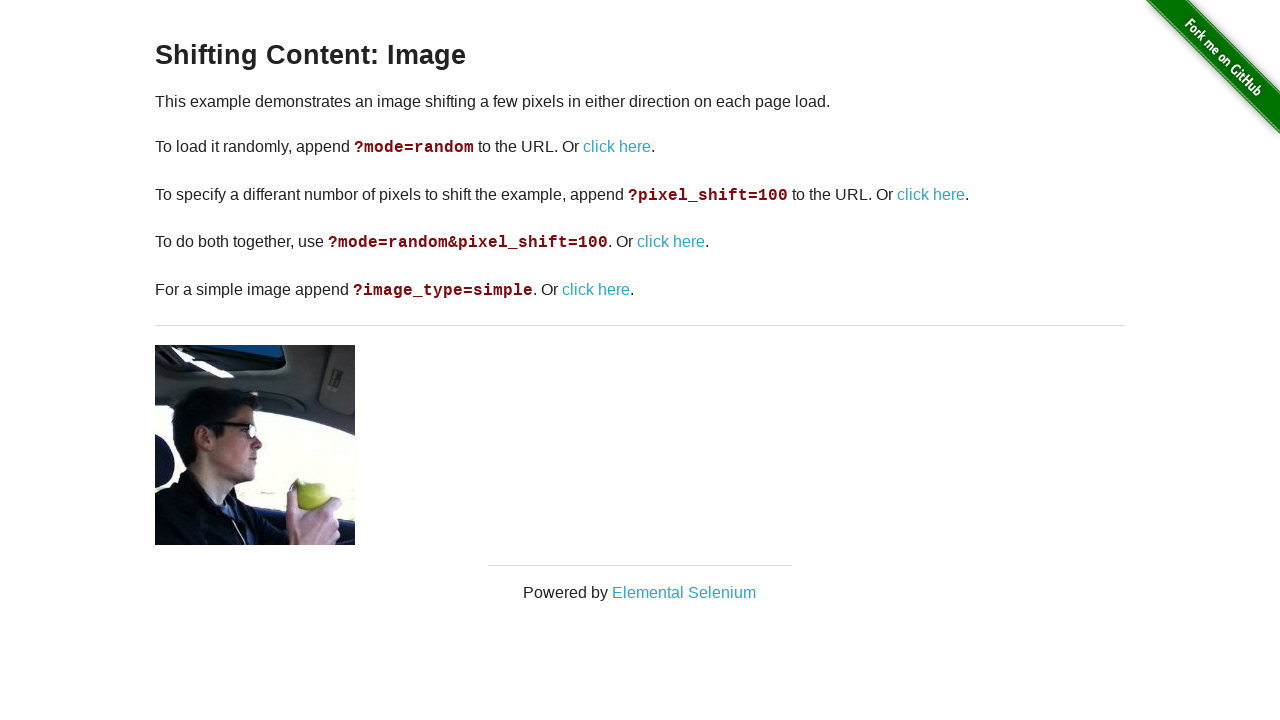